Tests sorting a numeric column (Due) in descending order by clicking the column header twice and verifying the values are sorted in reverse order

Starting URL: http://the-internet.herokuapp.com/tables

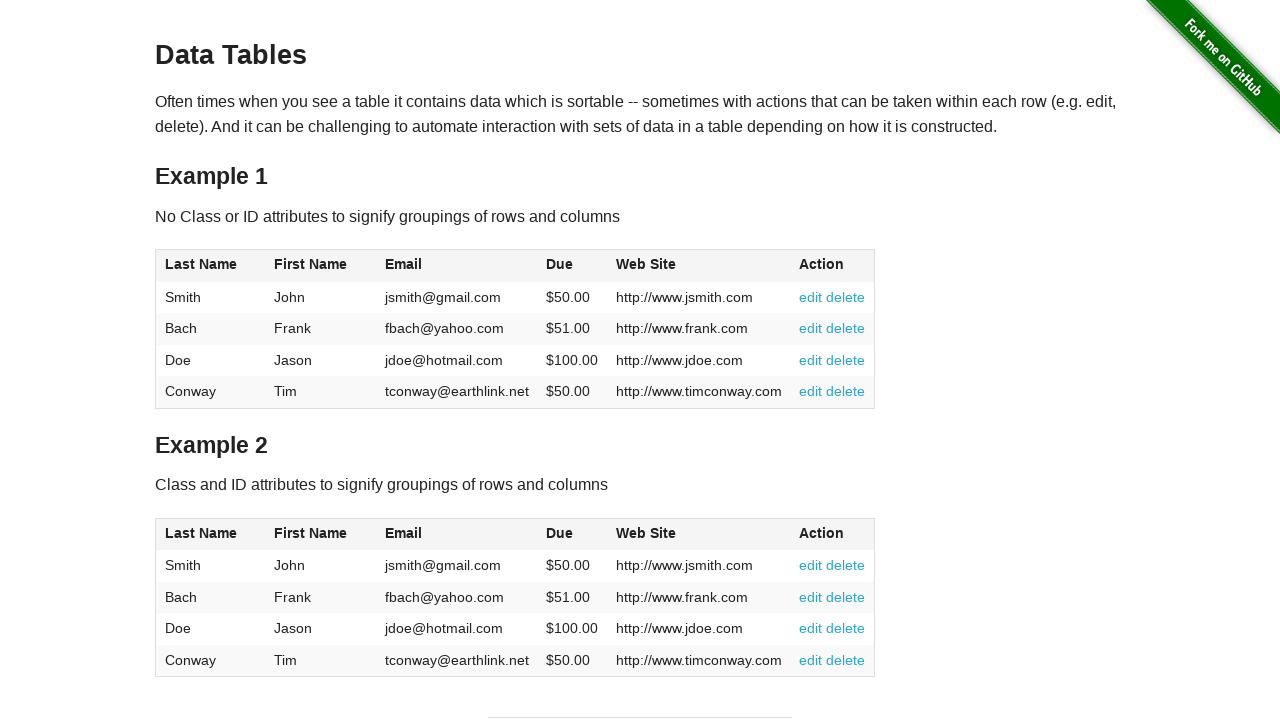

Clicked Due column header first time to sort ascending at (572, 266) on #table1 thead tr th:nth-of-type(4)
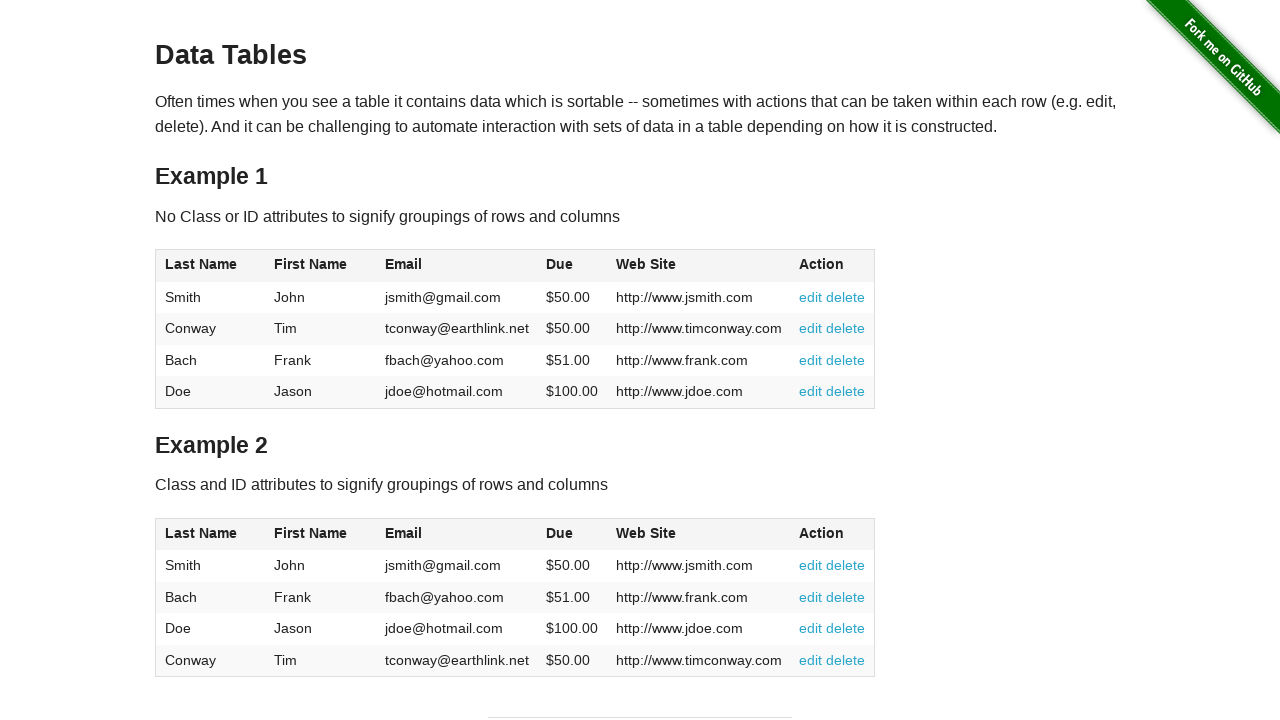

Clicked Due column header second time to sort descending at (572, 266) on #table1 thead tr th:nth-of-type(4)
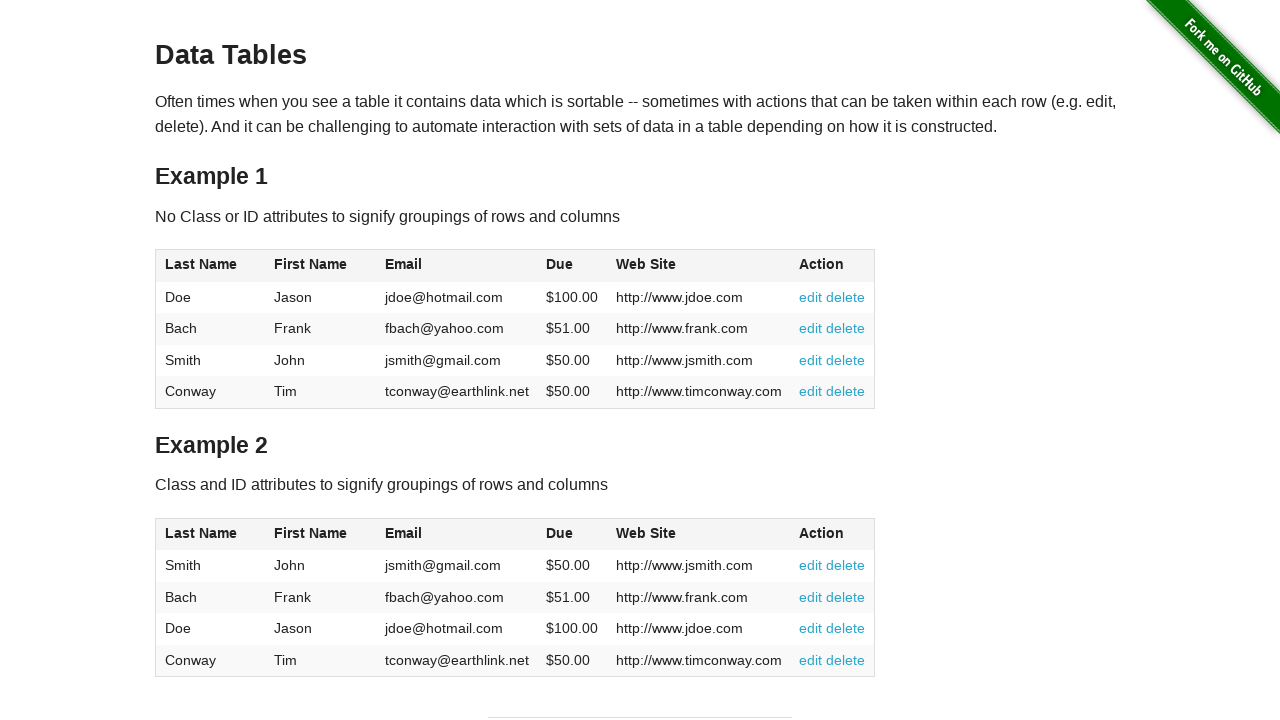

Due column values loaded and are visible
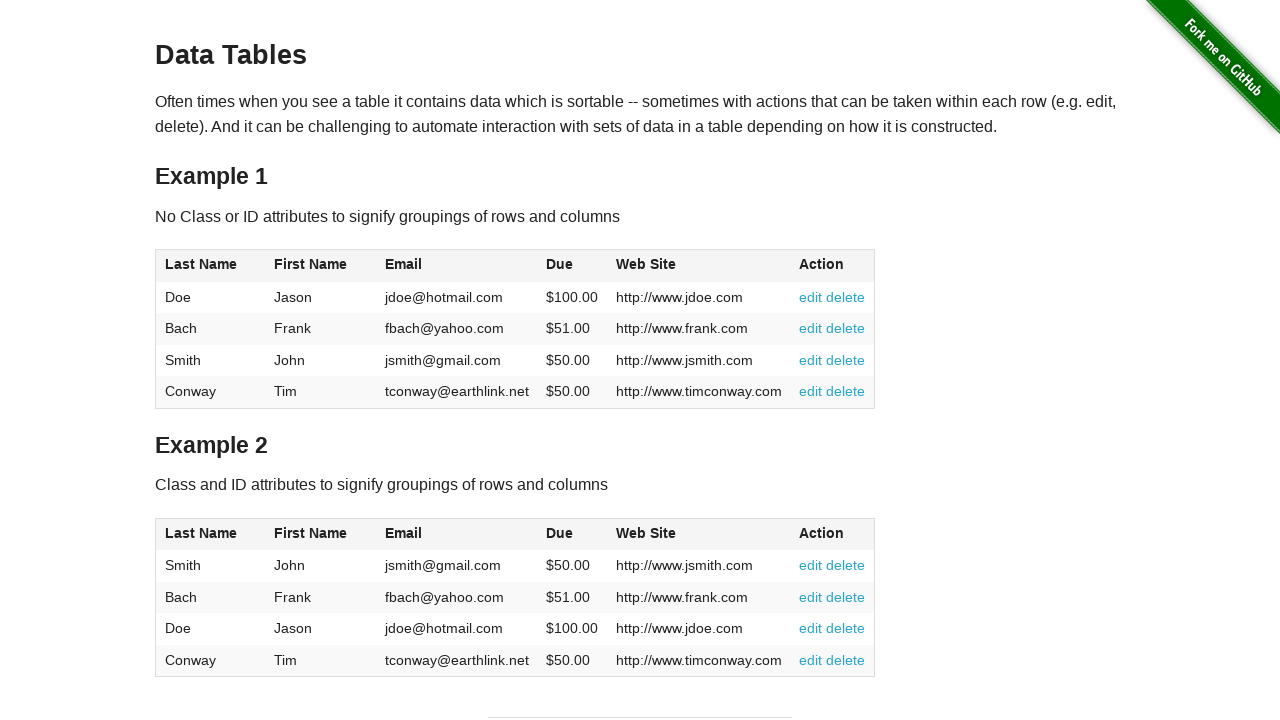

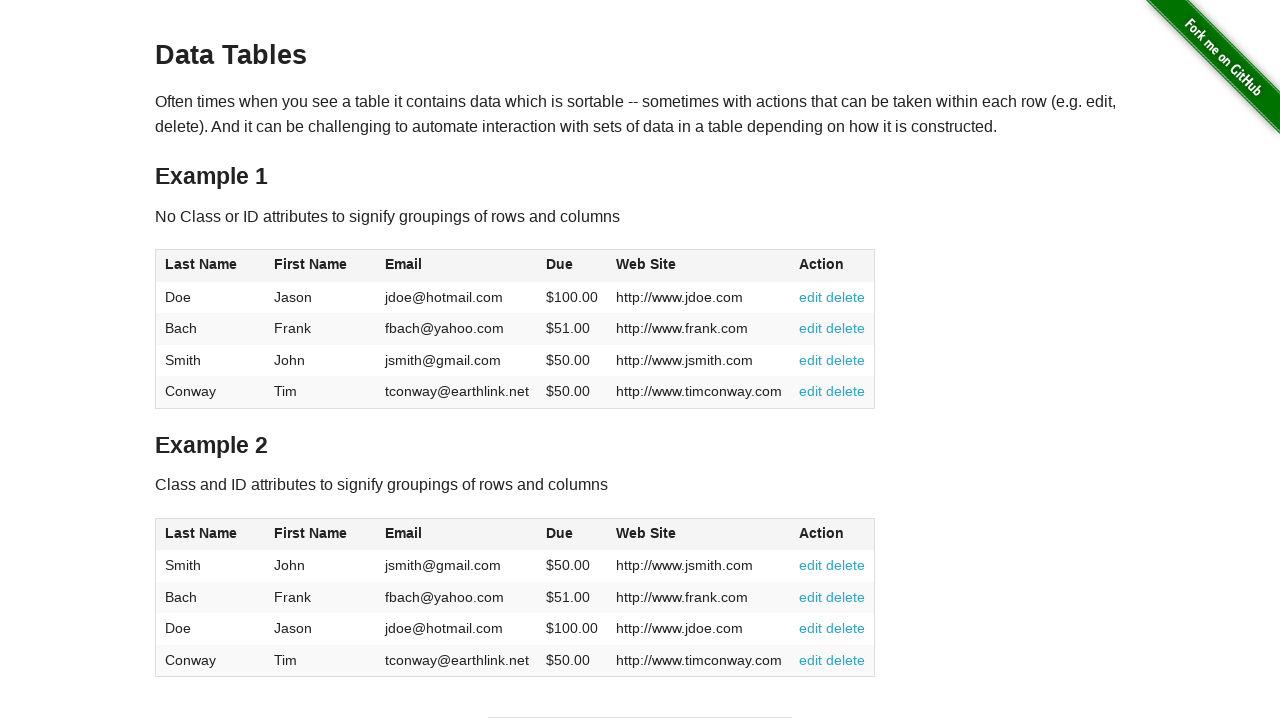